Tests dropdown selection by value attribute, selecting options using their value property

Starting URL: https://the-internet.herokuapp.com/dropdown

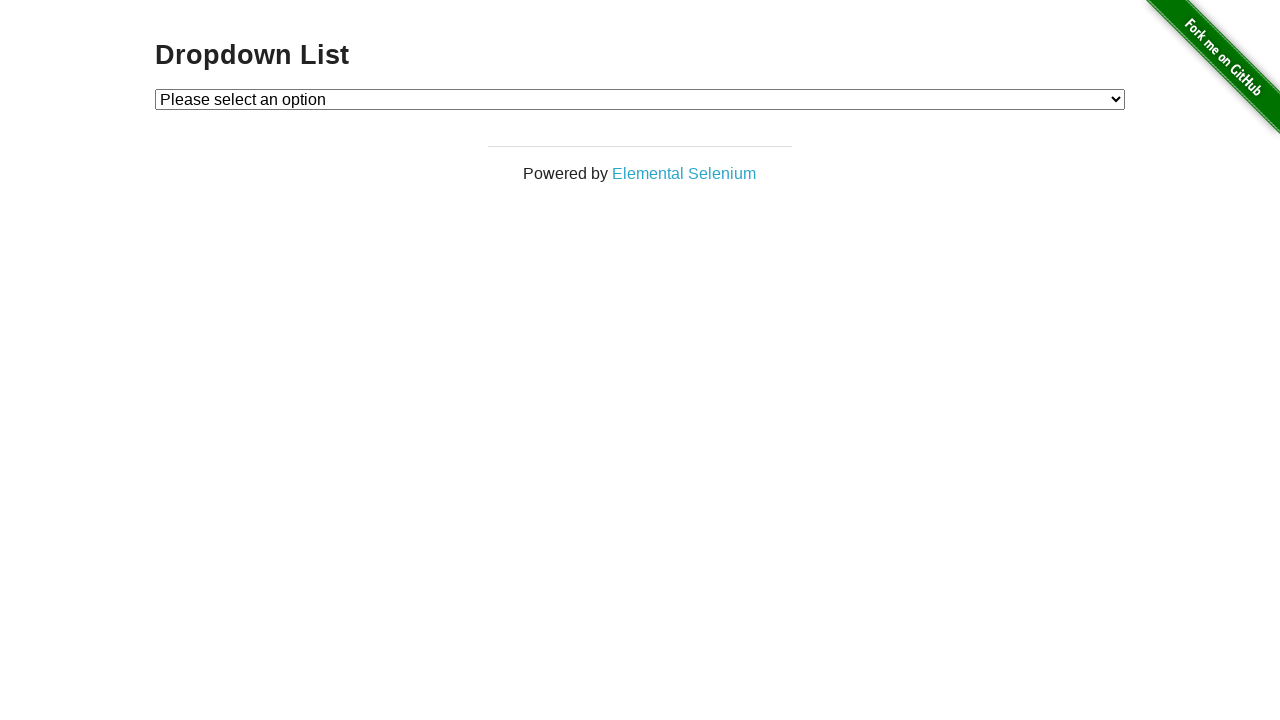

Selected Option 1 from dropdown using value attribute '1' on #dropdown
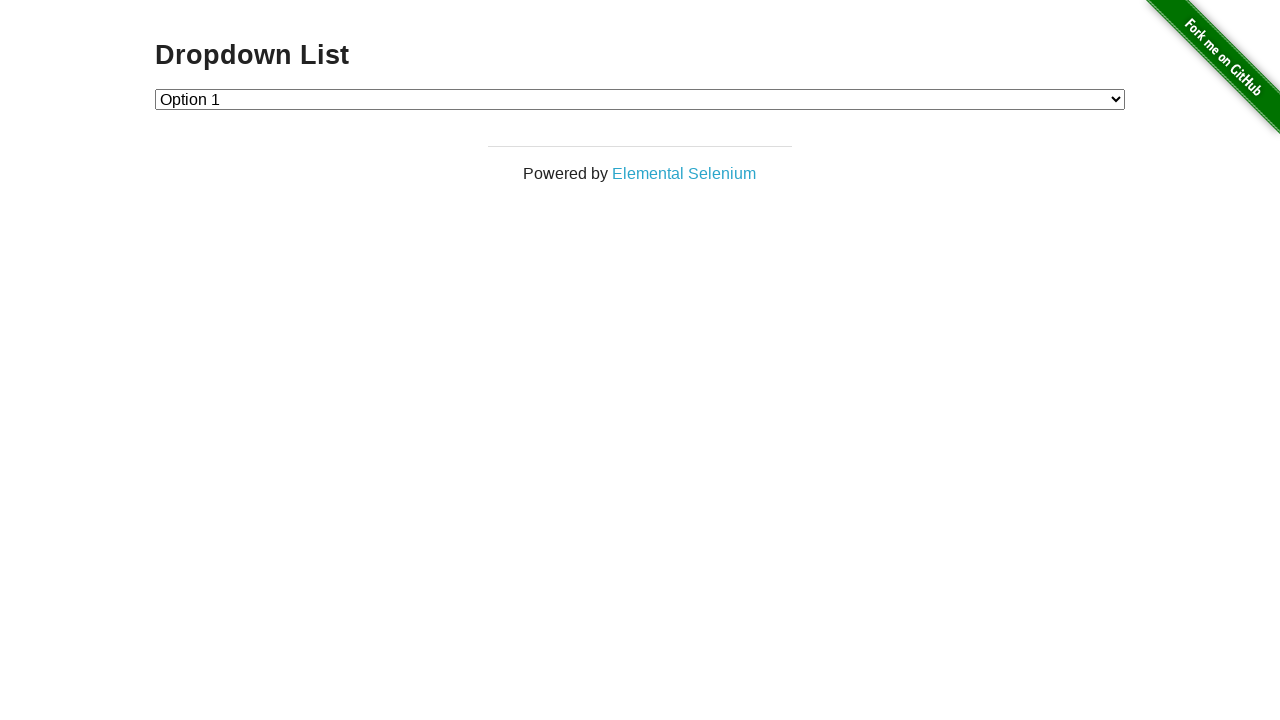

Selected Option 2 from dropdown using value attribute '2' on #dropdown
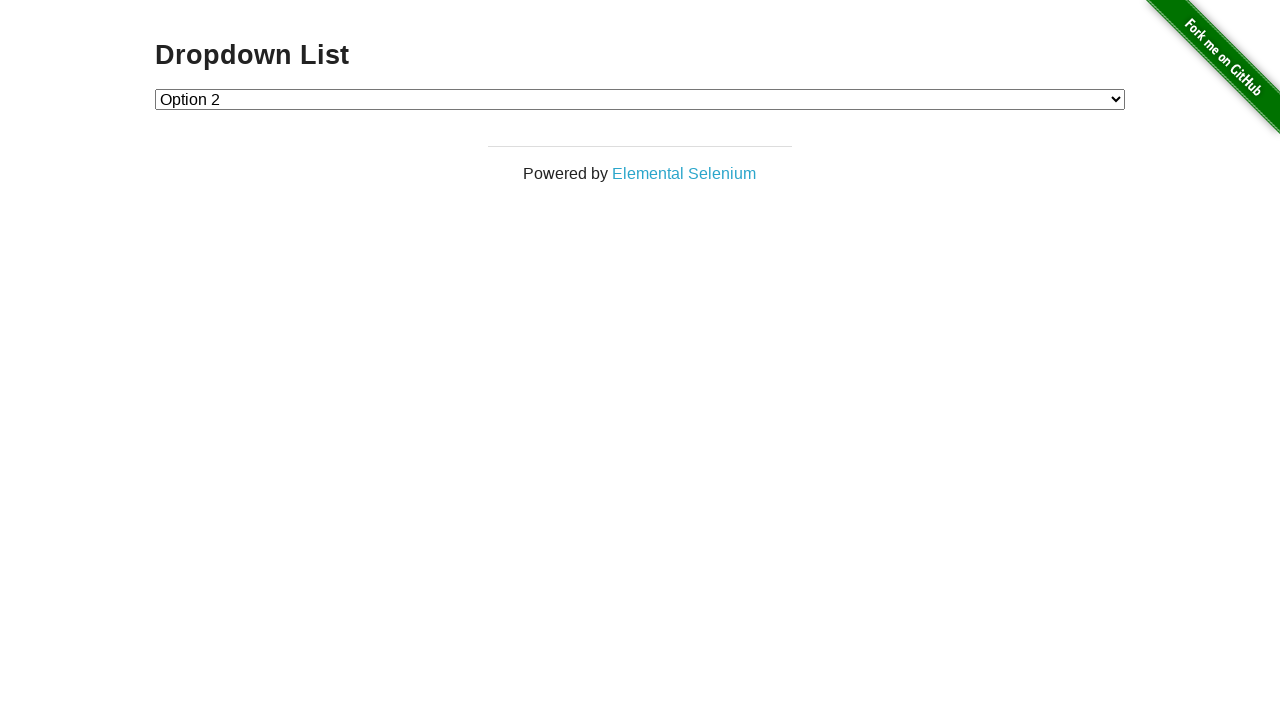

Selected Option 1 again from dropdown using value attribute '1' on #dropdown
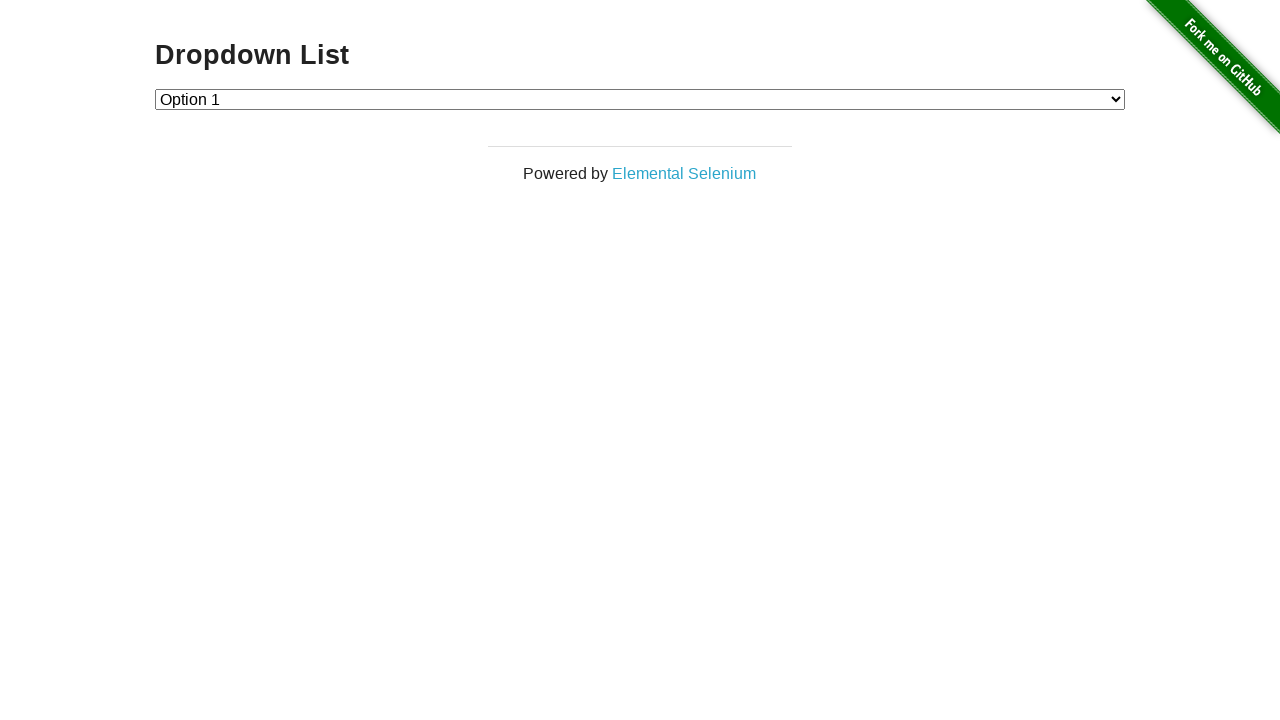

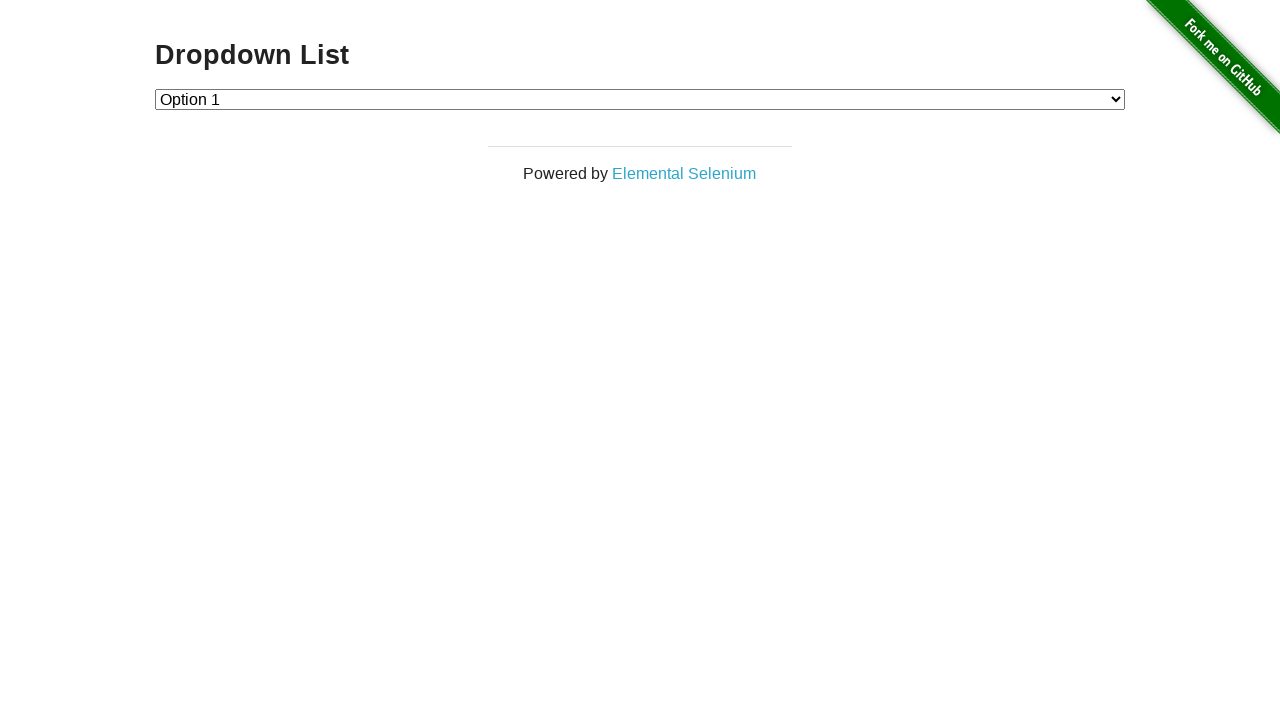